Tests JS Prompt alert by entering text and accepting the prompt, then verifying the entered text appears in the result

Starting URL: http://the-internet.herokuapp.com/javascript_alerts

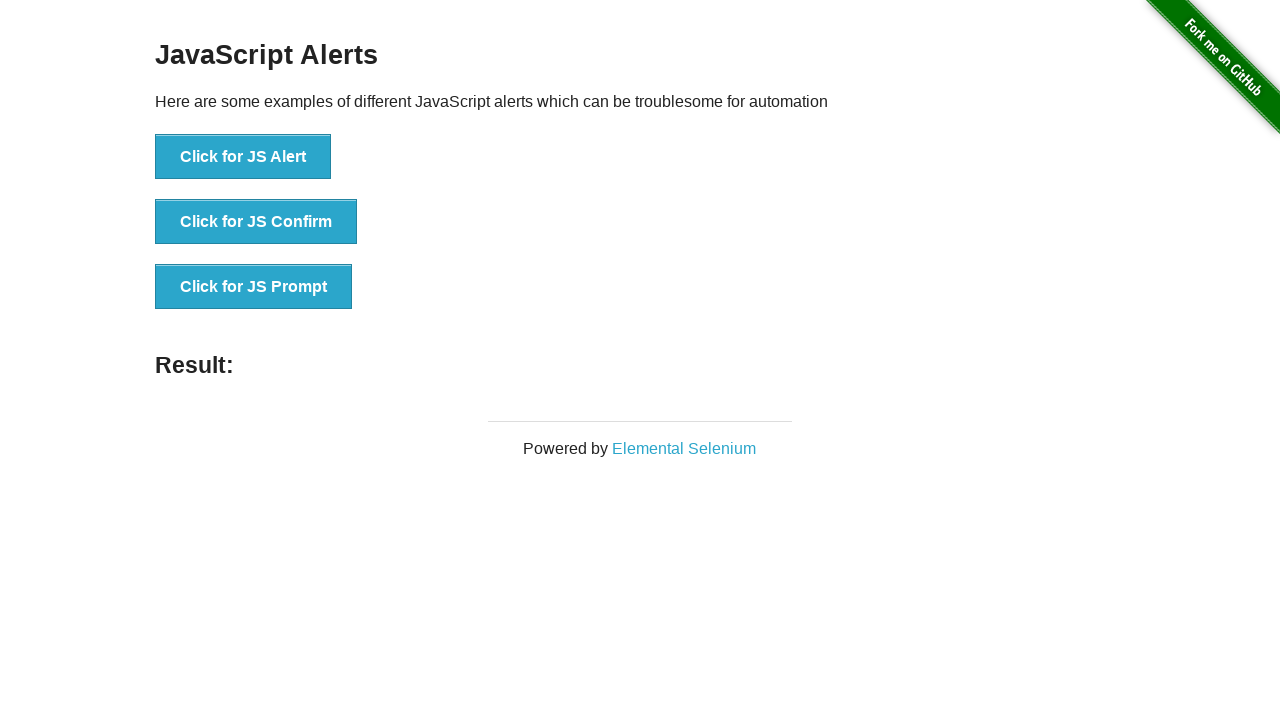

Set up dialog handler to accept prompt with 'Test text'
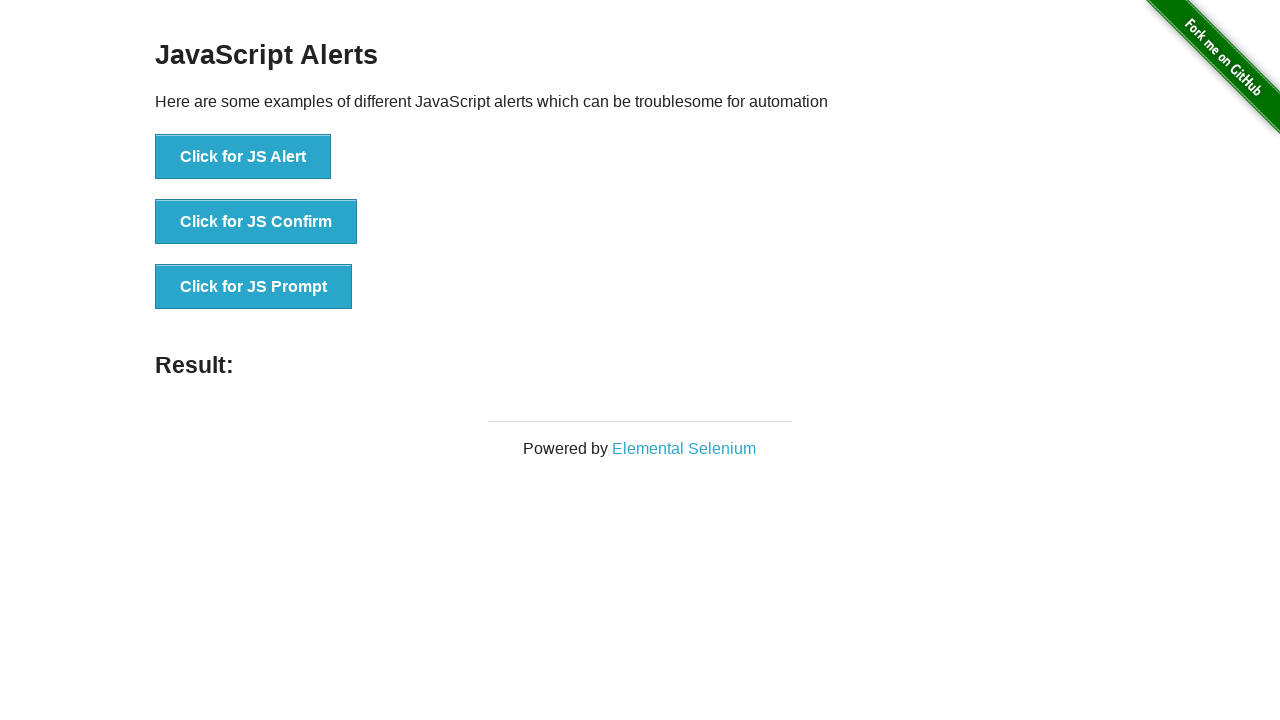

Clicked the JS Prompt button at (254, 287) on button:has-text('Click for JS Prompt')
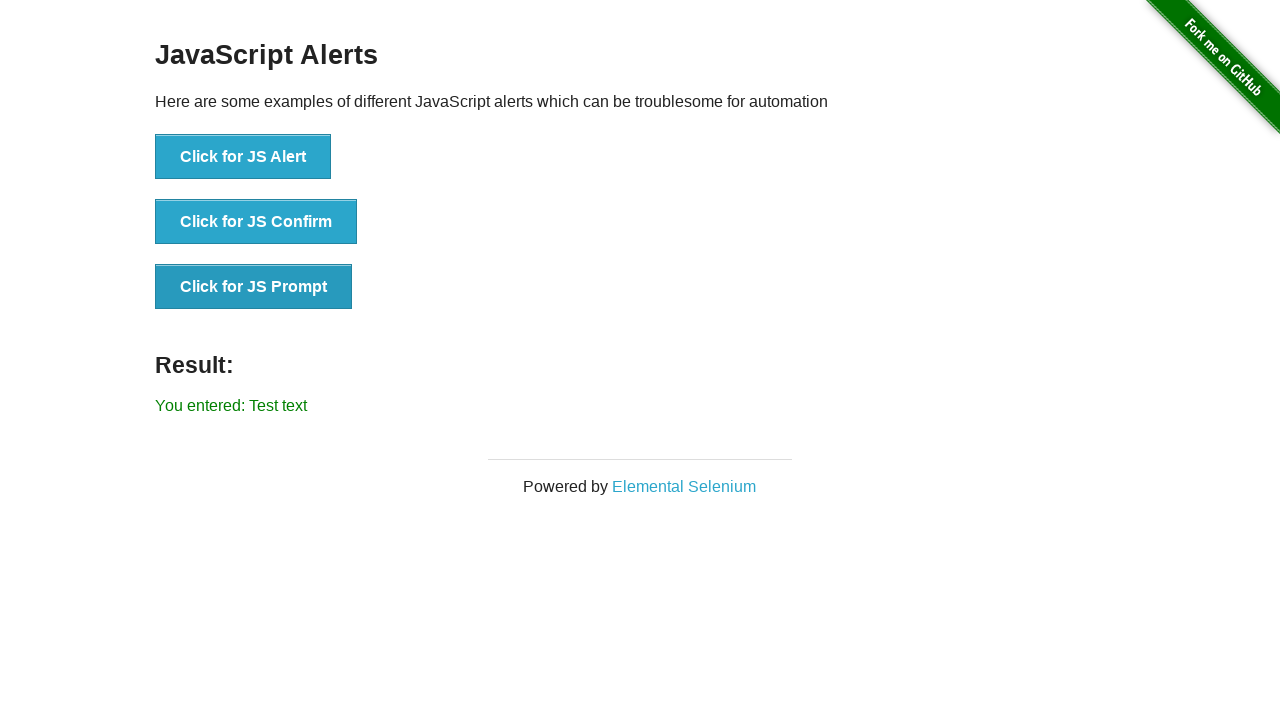

Verified result text shows 'You entered: Test text'
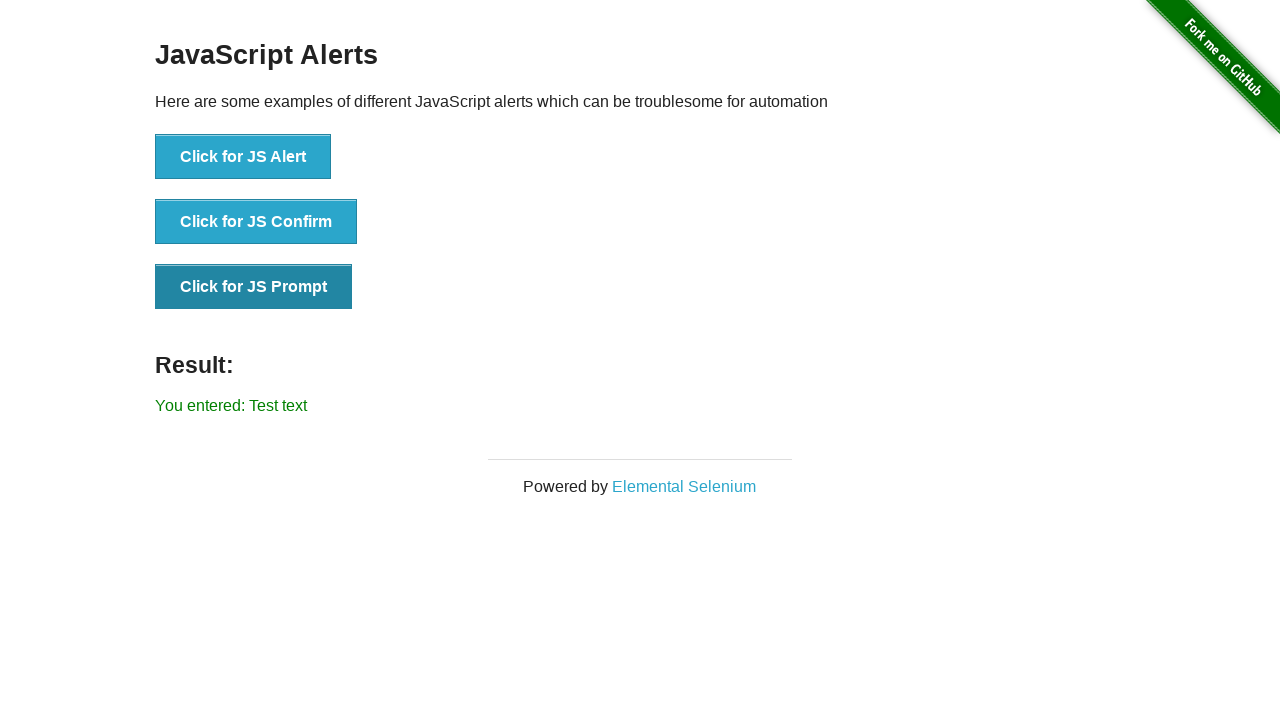

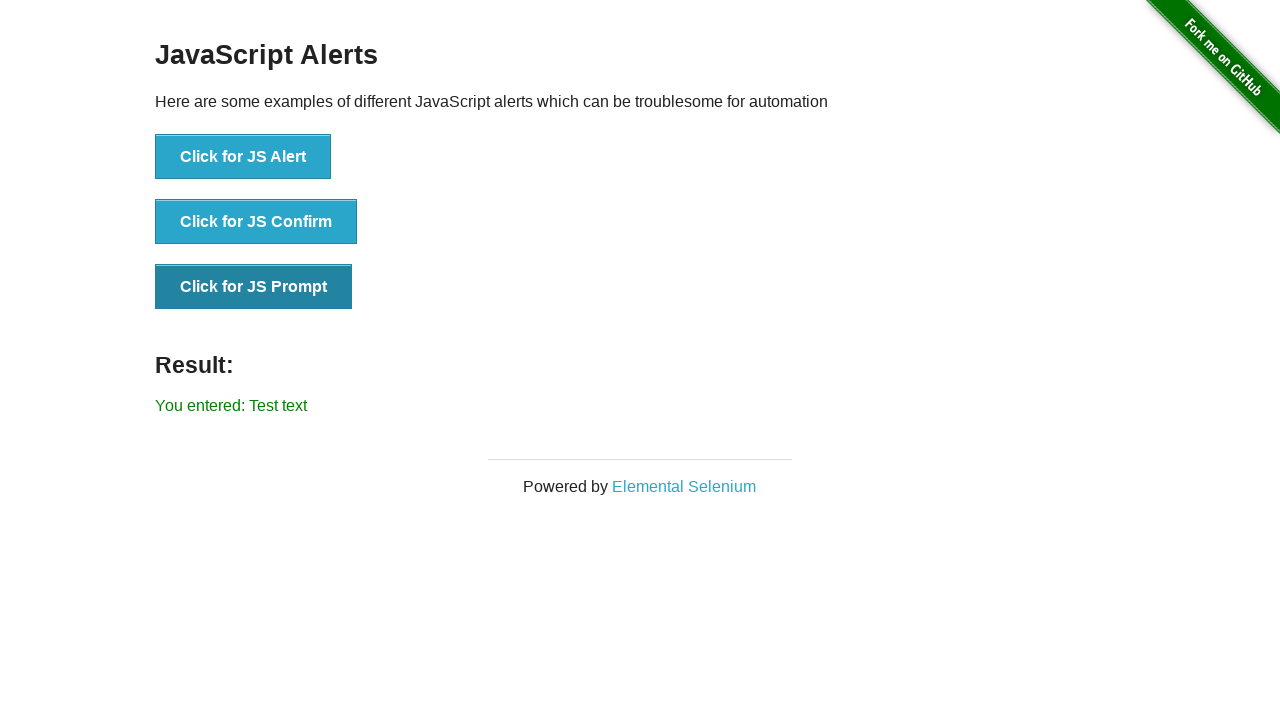